Tests that the Clear completed button displays correct text when items are completed

Starting URL: https://demo.playwright.dev/todomvc

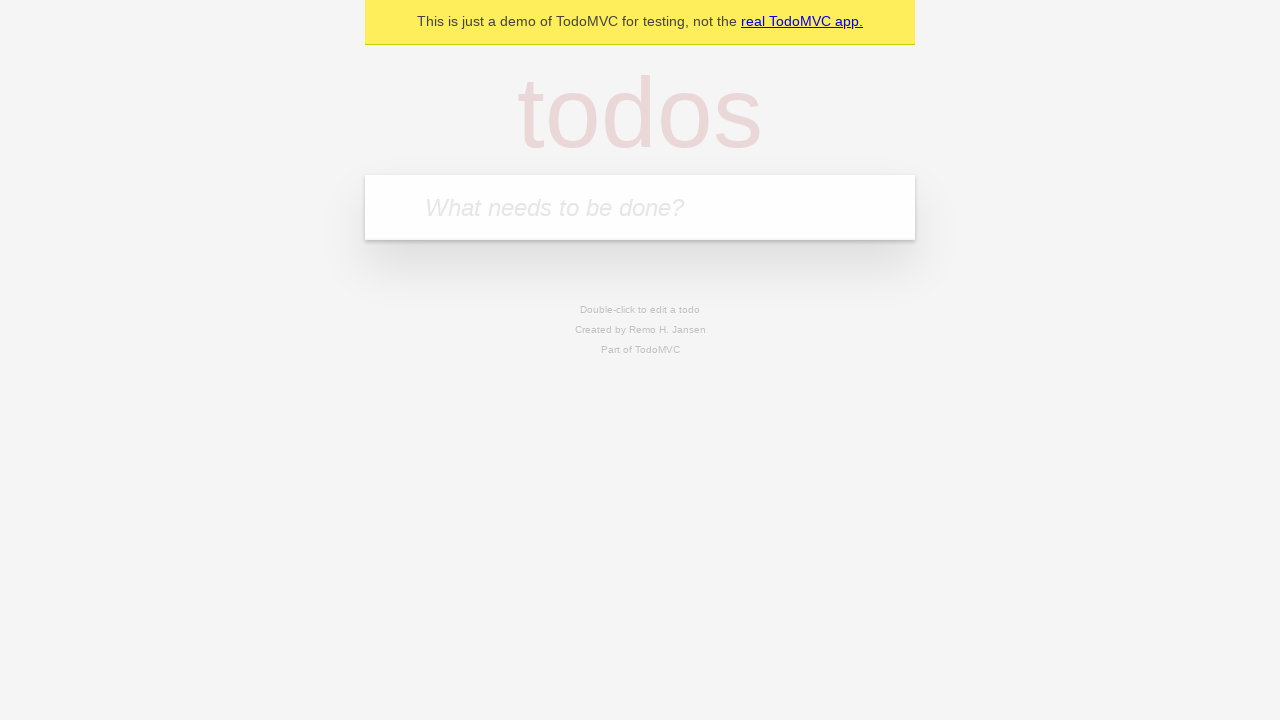

Located the 'What needs to be done?' input field
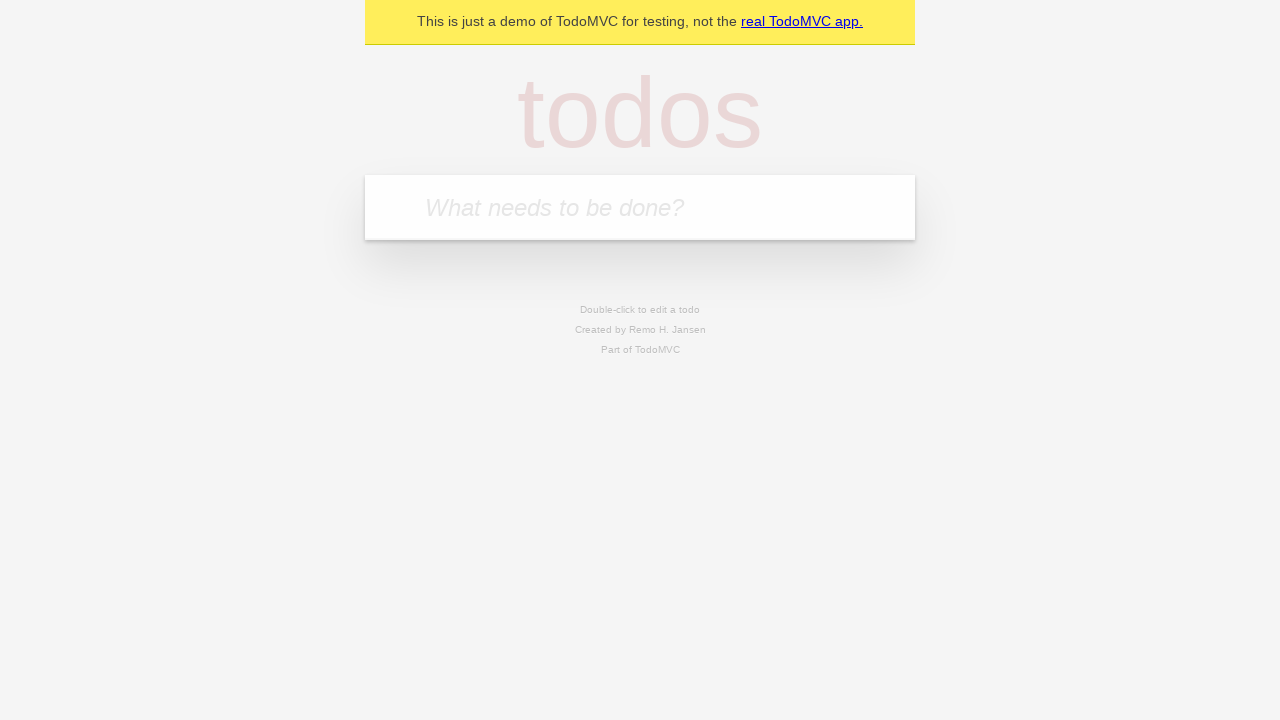

Filled todo input with 'watch monty python' on internal:attr=[placeholder="What needs to be done?"i]
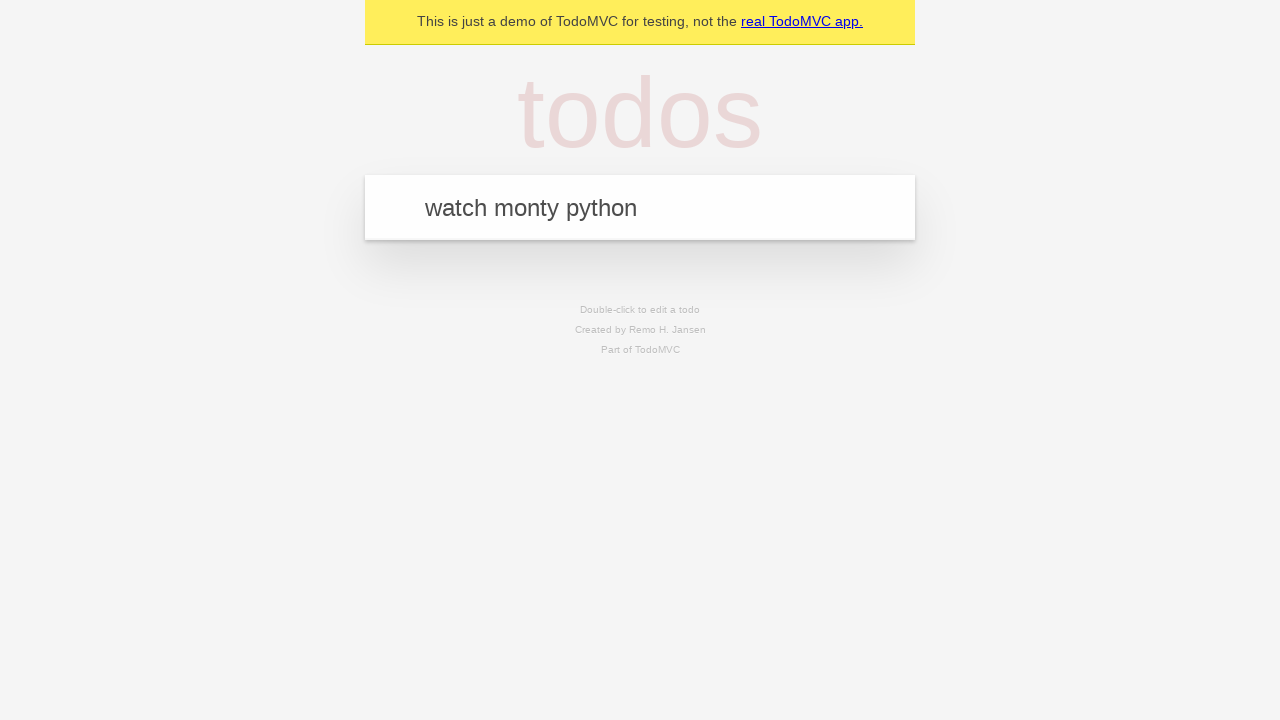

Pressed Enter to create todo 'watch monty python' on internal:attr=[placeholder="What needs to be done?"i]
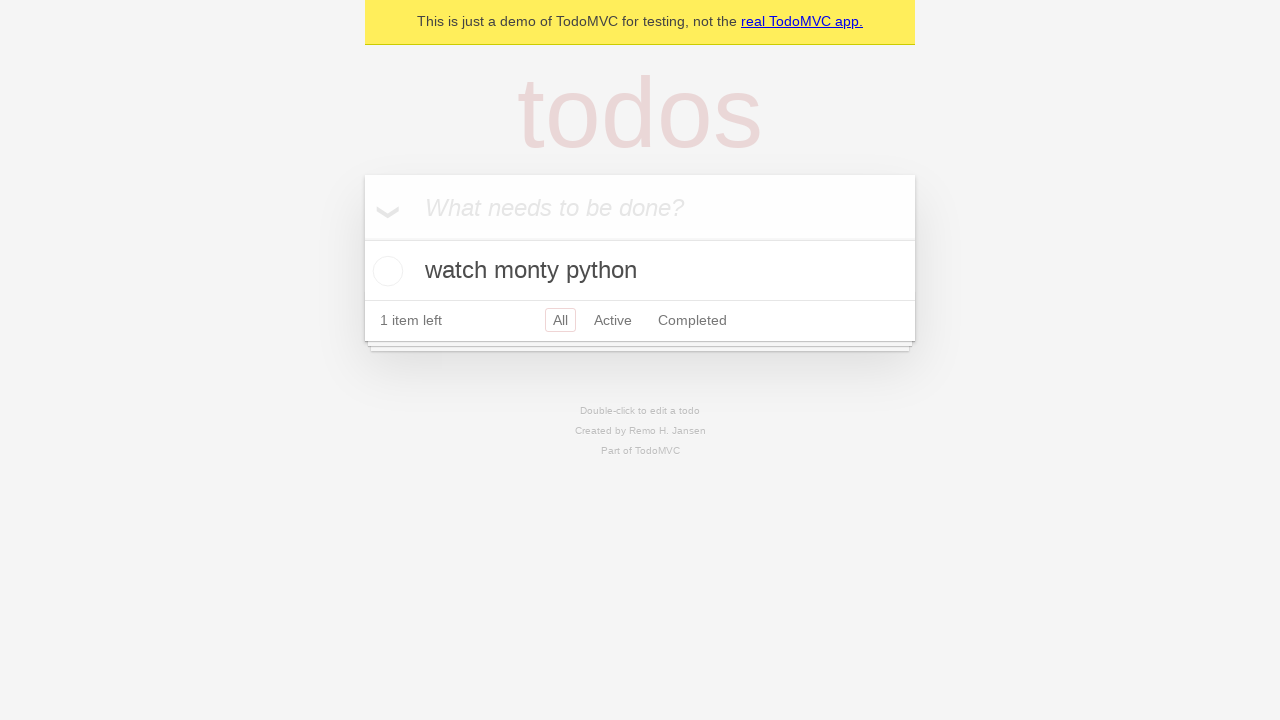

Filled todo input with 'feed the cat' on internal:attr=[placeholder="What needs to be done?"i]
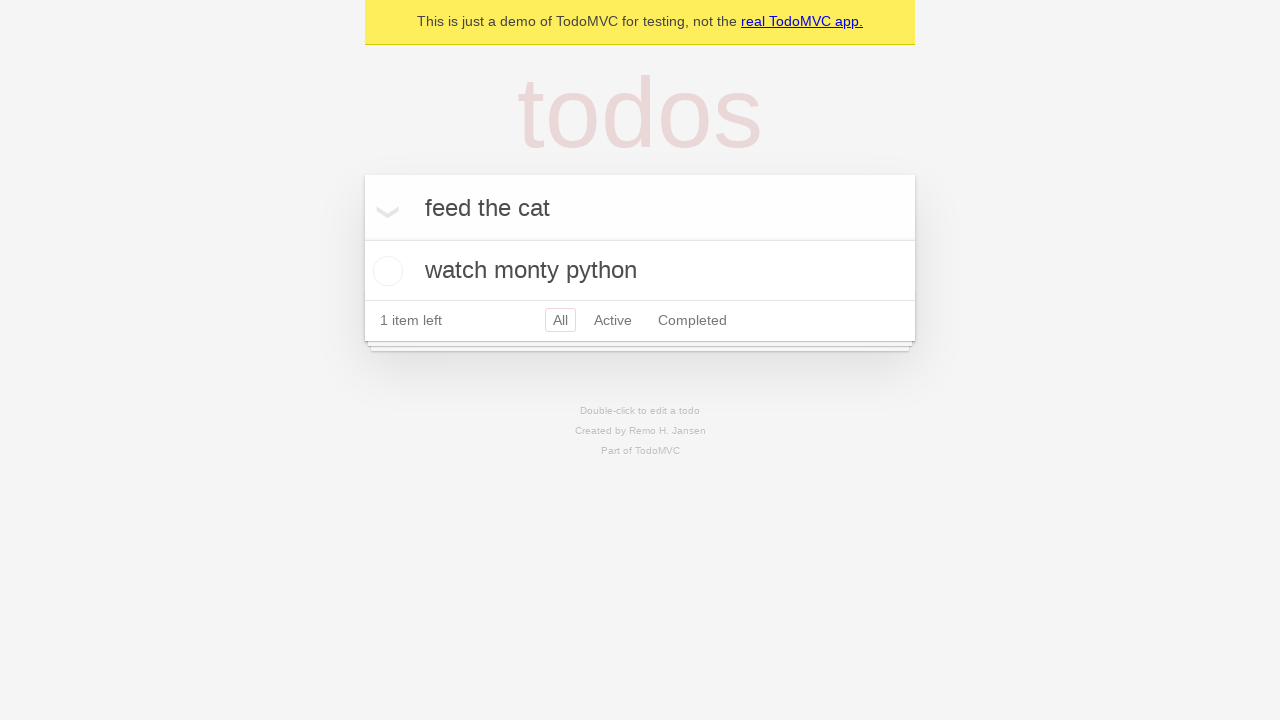

Pressed Enter to create todo 'feed the cat' on internal:attr=[placeholder="What needs to be done?"i]
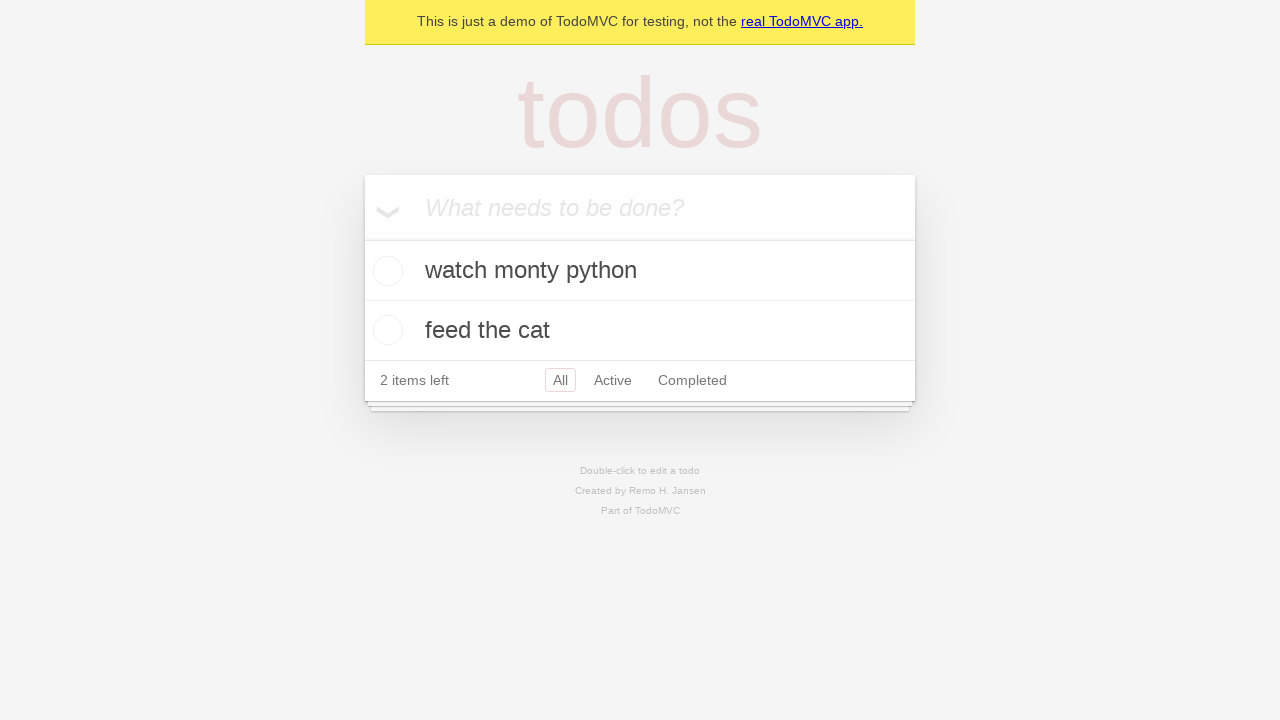

Filled todo input with 'book a doctors appointment' on internal:attr=[placeholder="What needs to be done?"i]
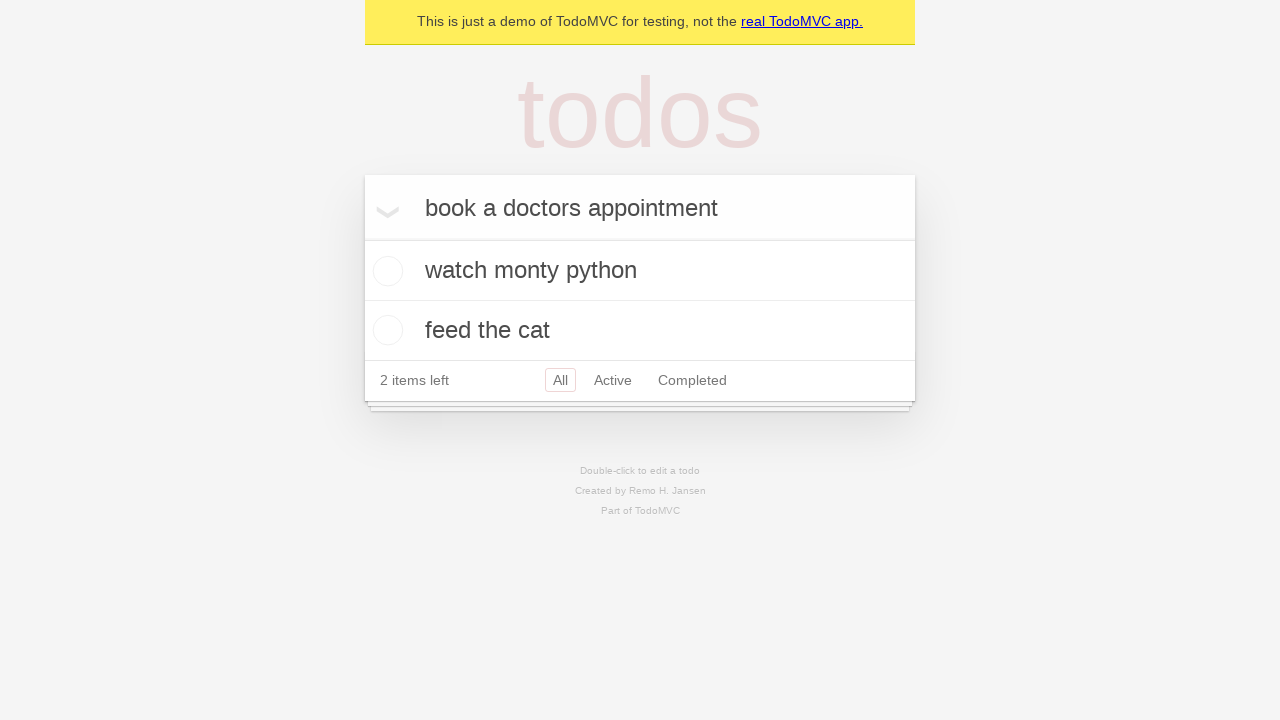

Pressed Enter to create todo 'book a doctors appointment' on internal:attr=[placeholder="What needs to be done?"i]
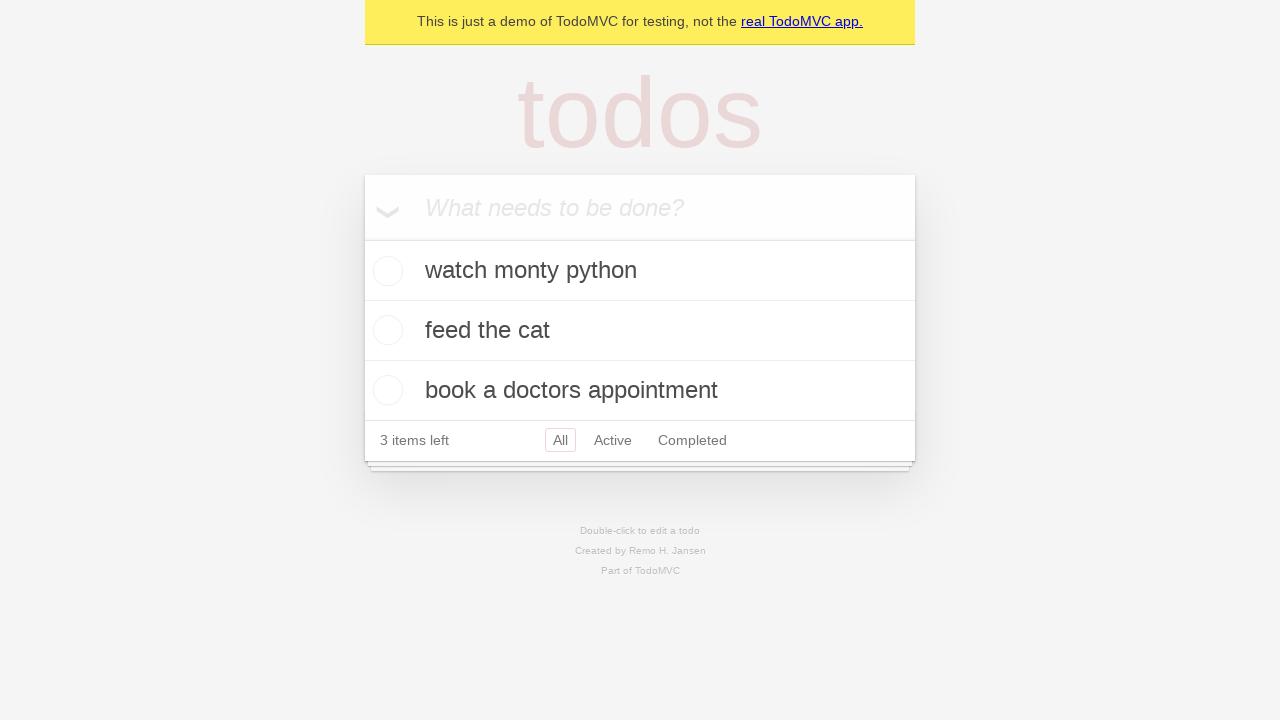

Checked the first todo item to mark it as completed at (385, 271) on .todo-list li .toggle >> nth=0
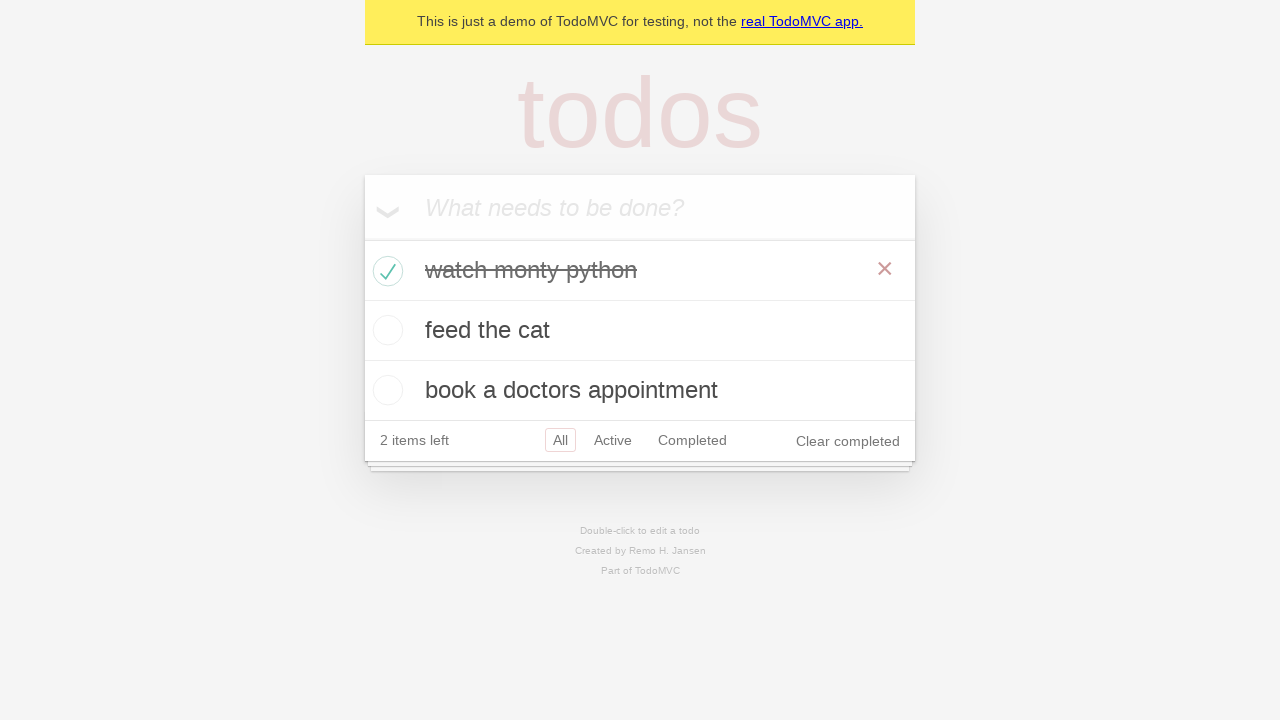

Clear completed button appeared after marking item as completed
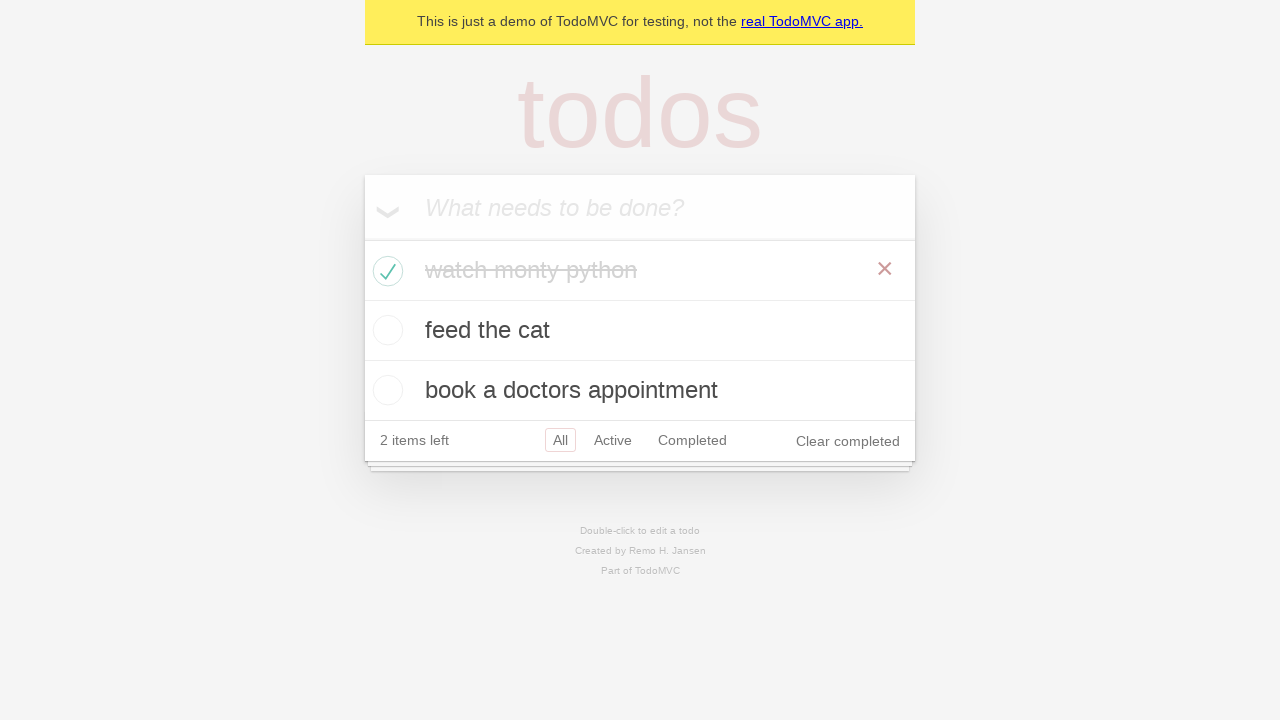

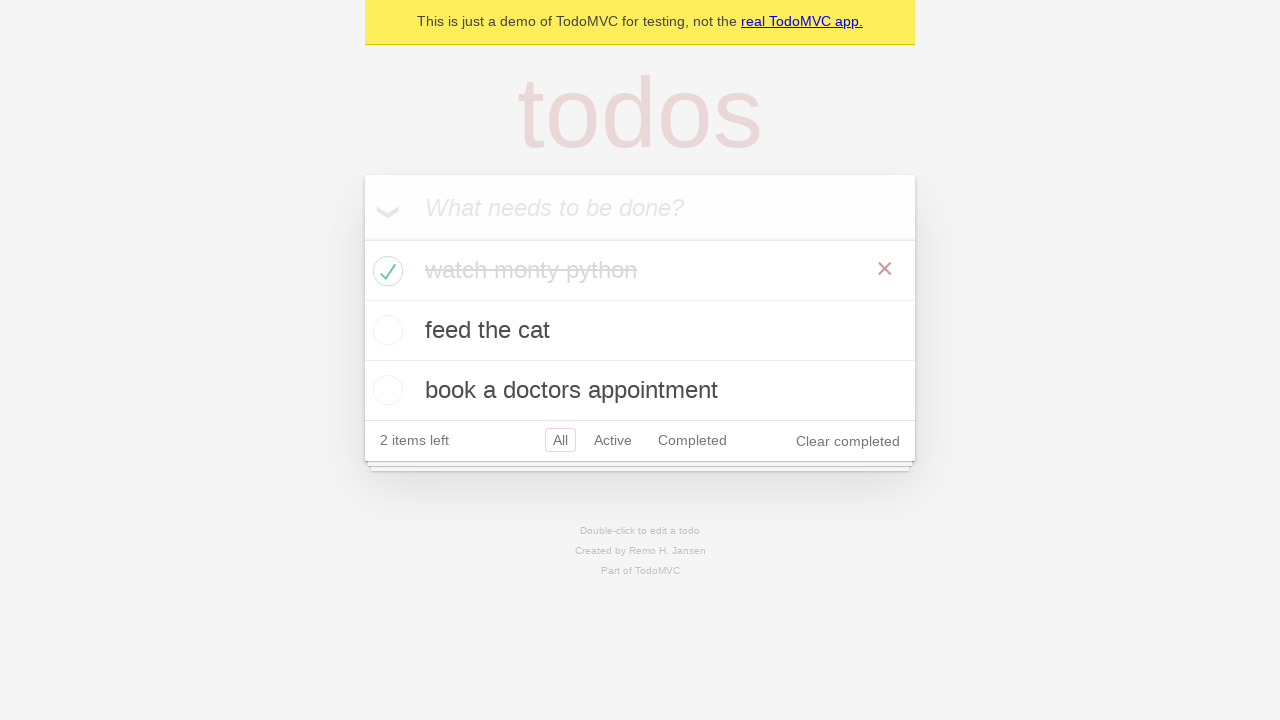